Navigates to a frames demo page, switches to a frame by index, and retrieves text from an element within the frame

Starting URL: https://demoqa.com/frames

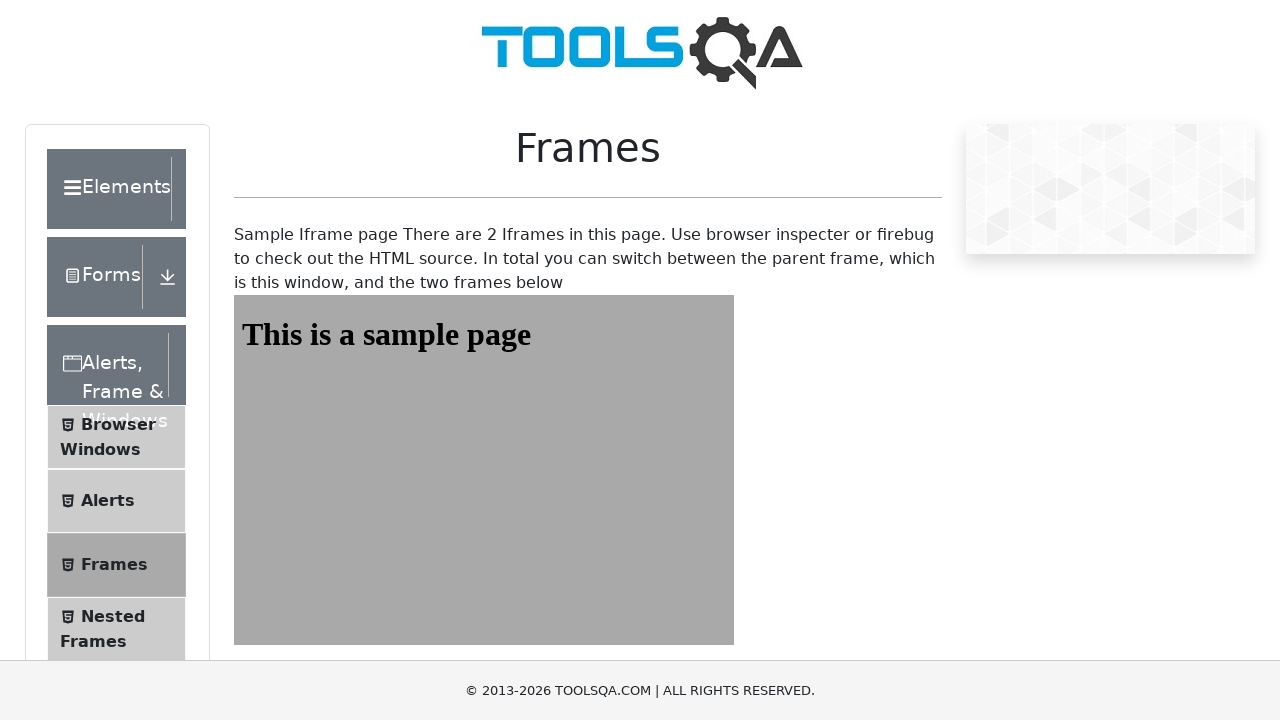

Navigated to frames demo page
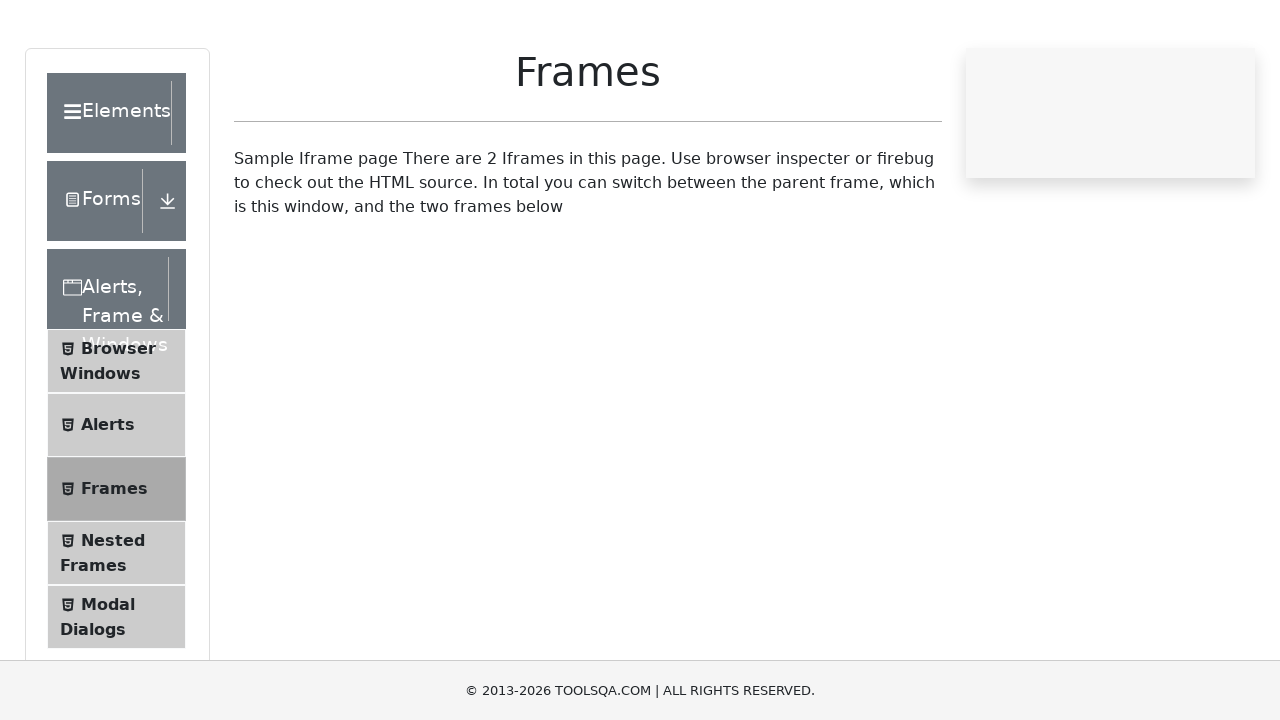

Retrieved all iframe elements on the page
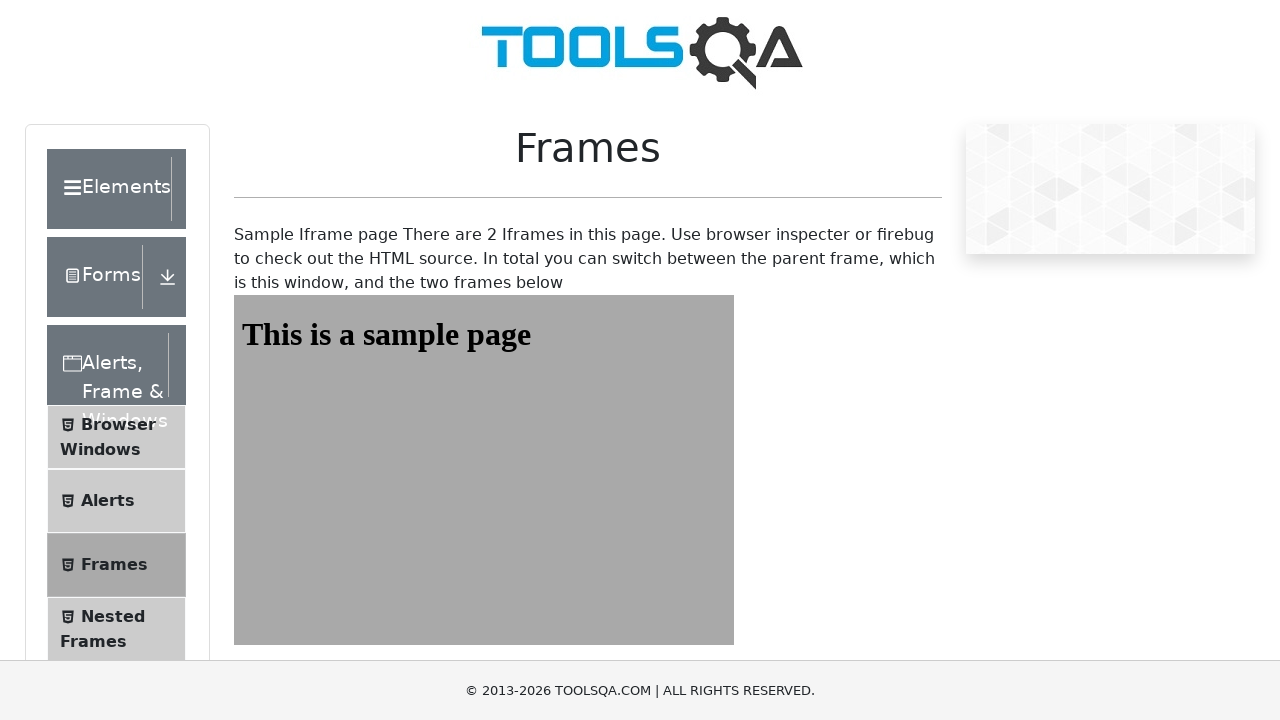

Switched to frame at index 1
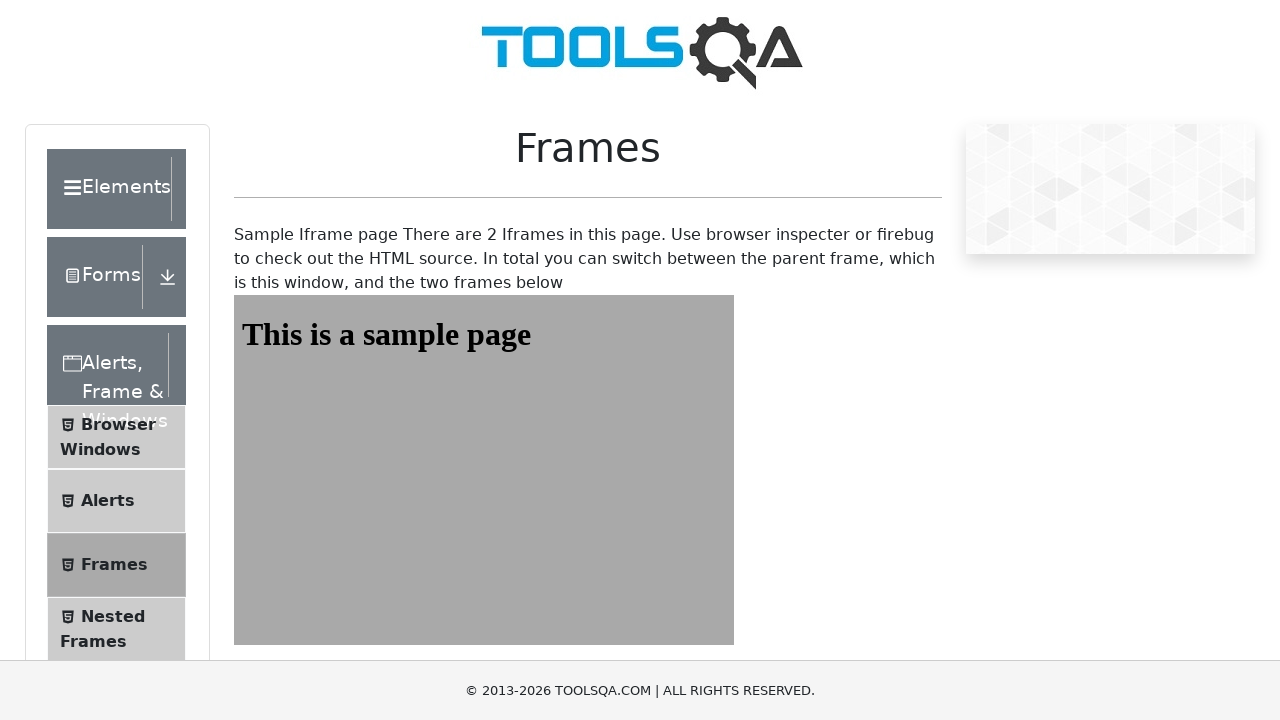

Retrieved text from element in frame: 'This is a sample page'
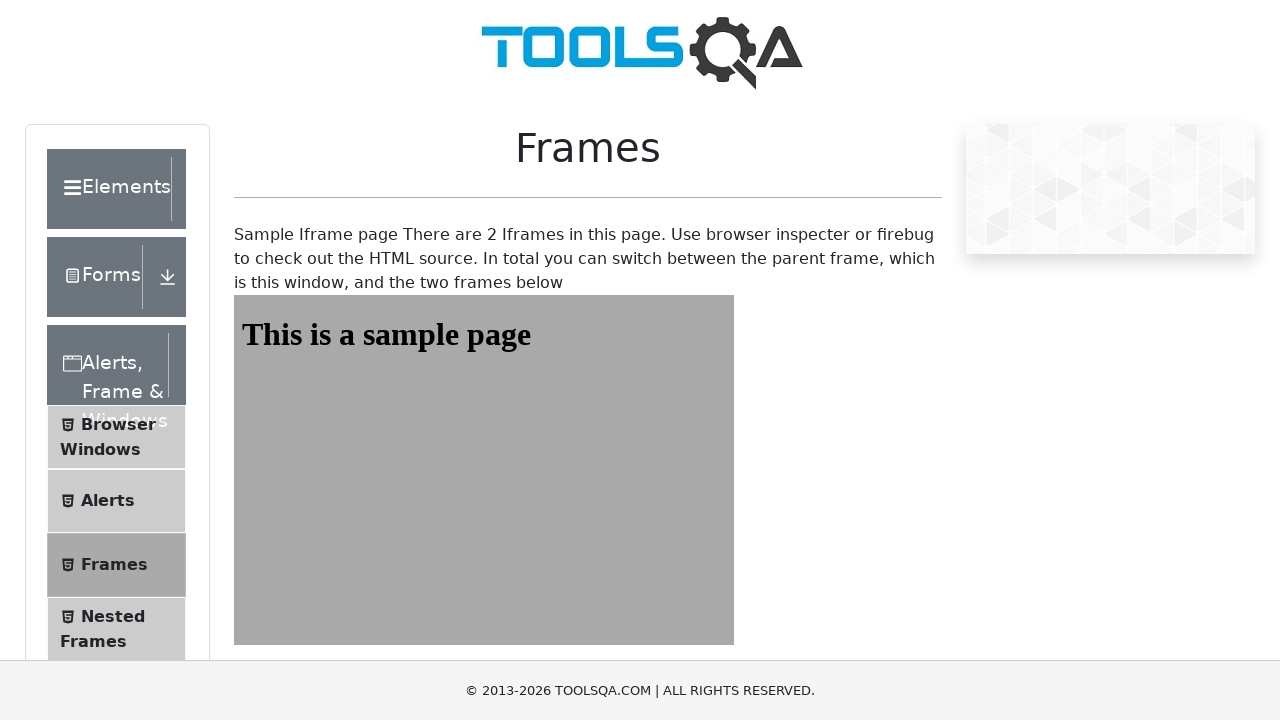

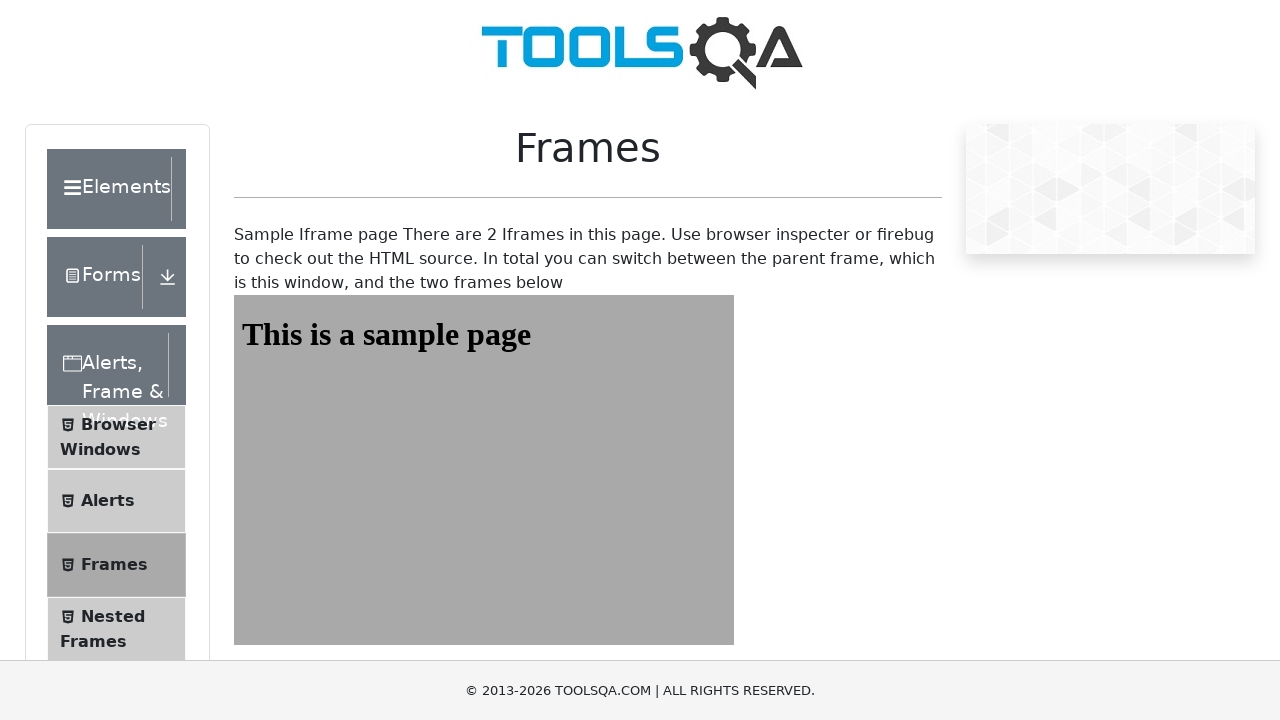